Opens the Ajio e-commerce website homepage and verifies it loads successfully

Starting URL: https://www.ajio.com/

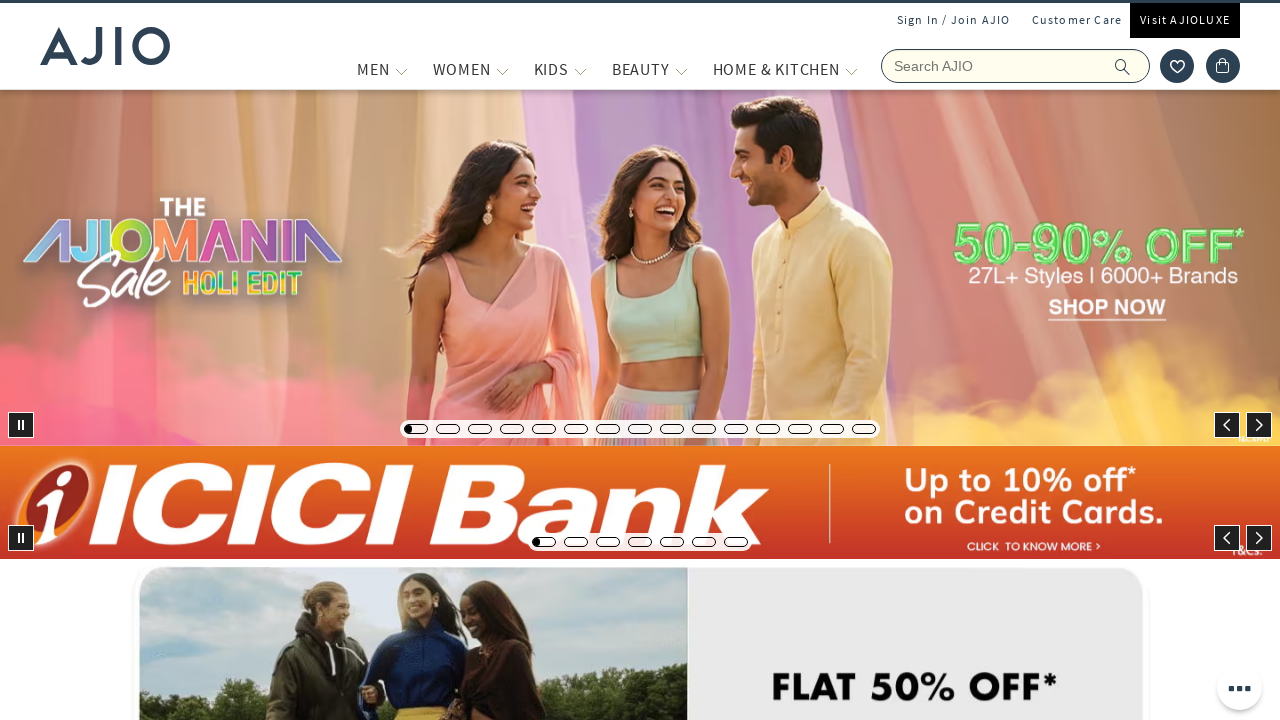

Waited for page to reach domcontentloaded state
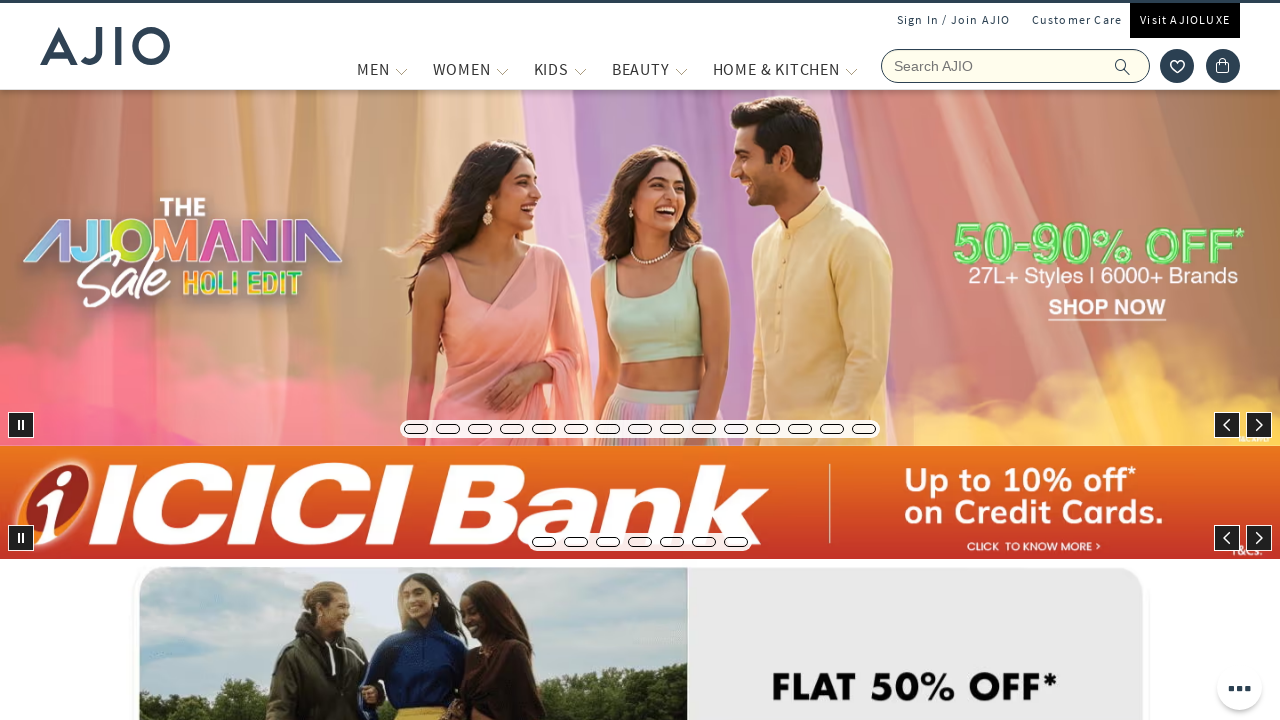

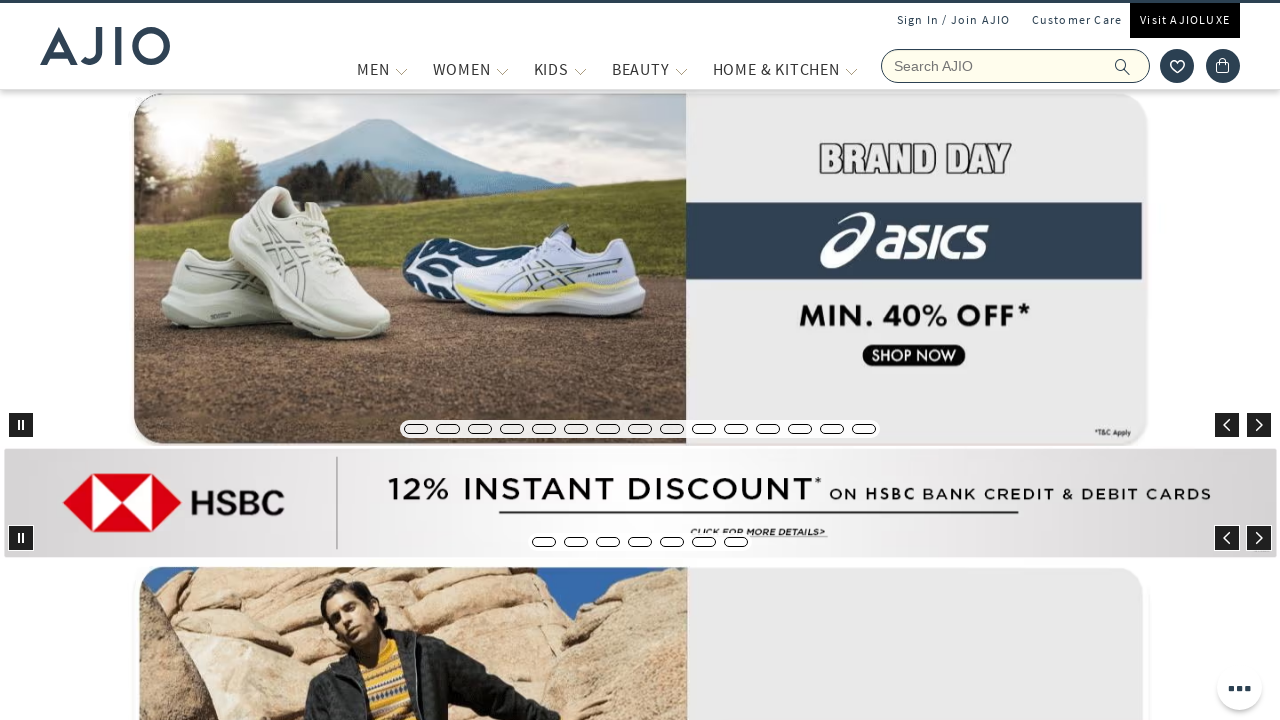